Tests clicking the dynamic Home link (HomeeJa8R) which opens in a new tab

Starting URL: https://demoqa.com/links

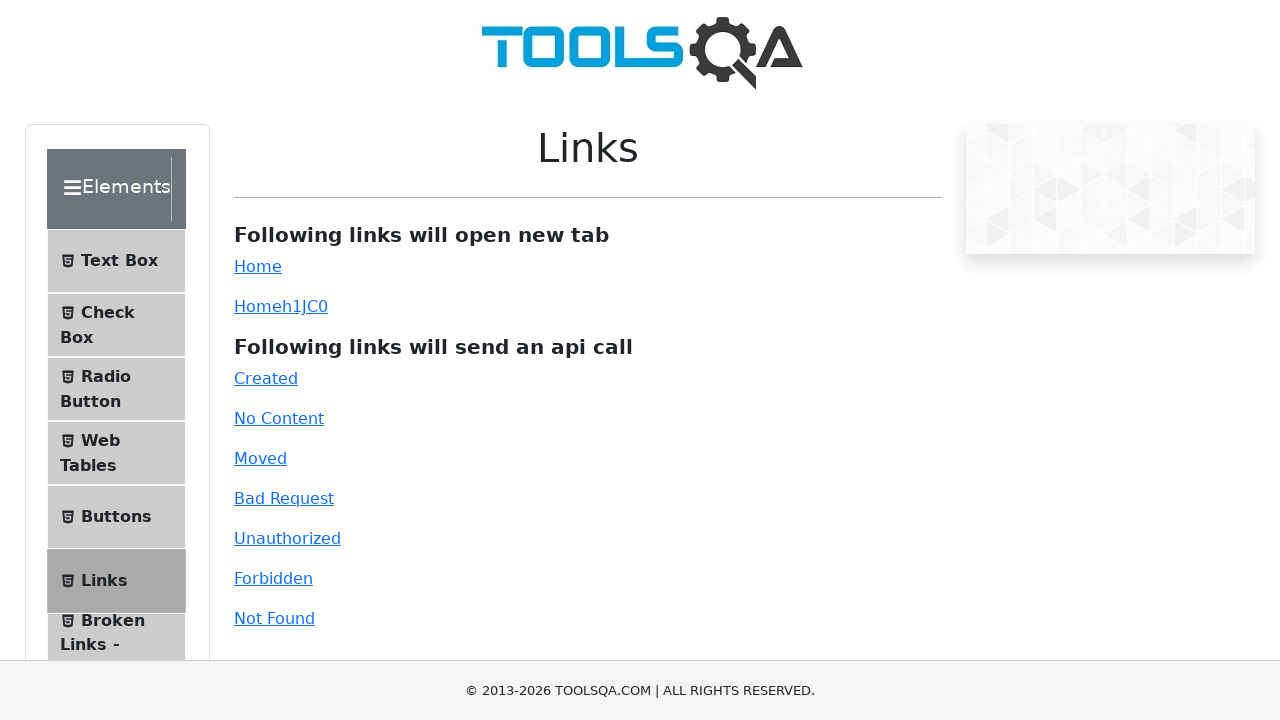

Clicked the dynamic Home link (HomeeJa8R) to open new tab at (258, 306) on #dynamicLink
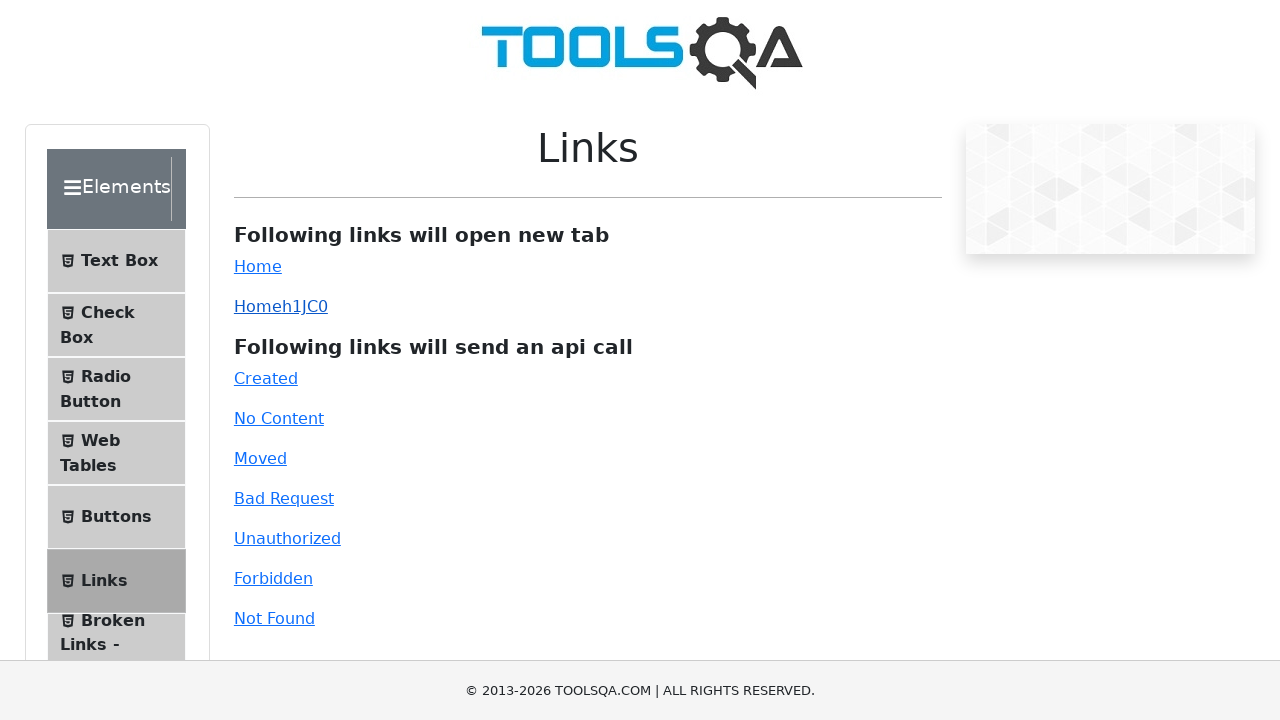

New tab opened and captured
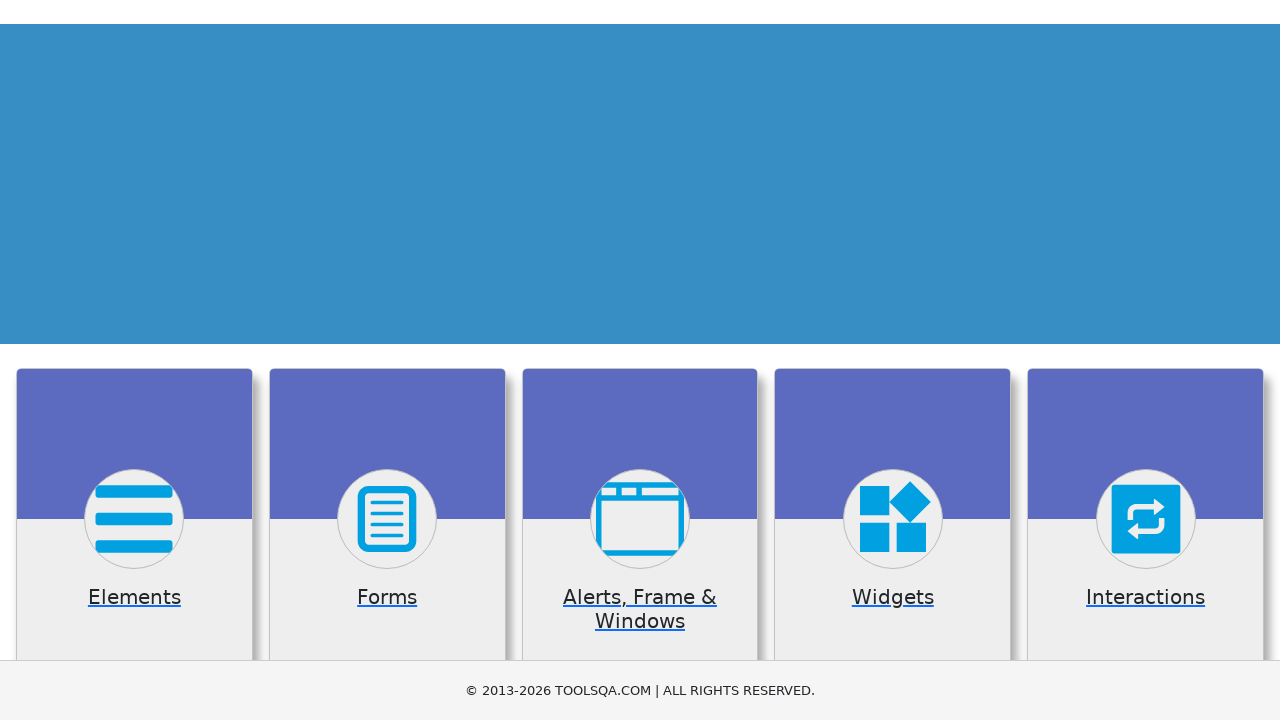

New tab page loaded completely
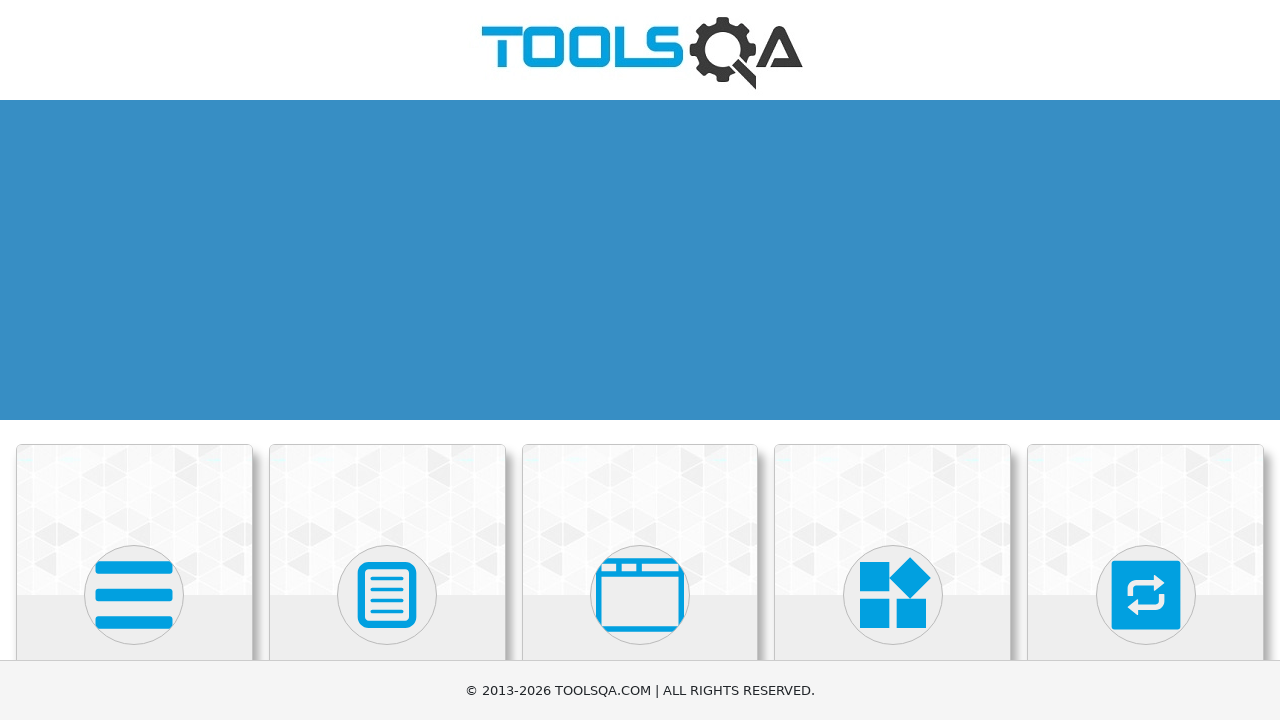

Verified new tab opened to home page URL (https://demoqa.com/)
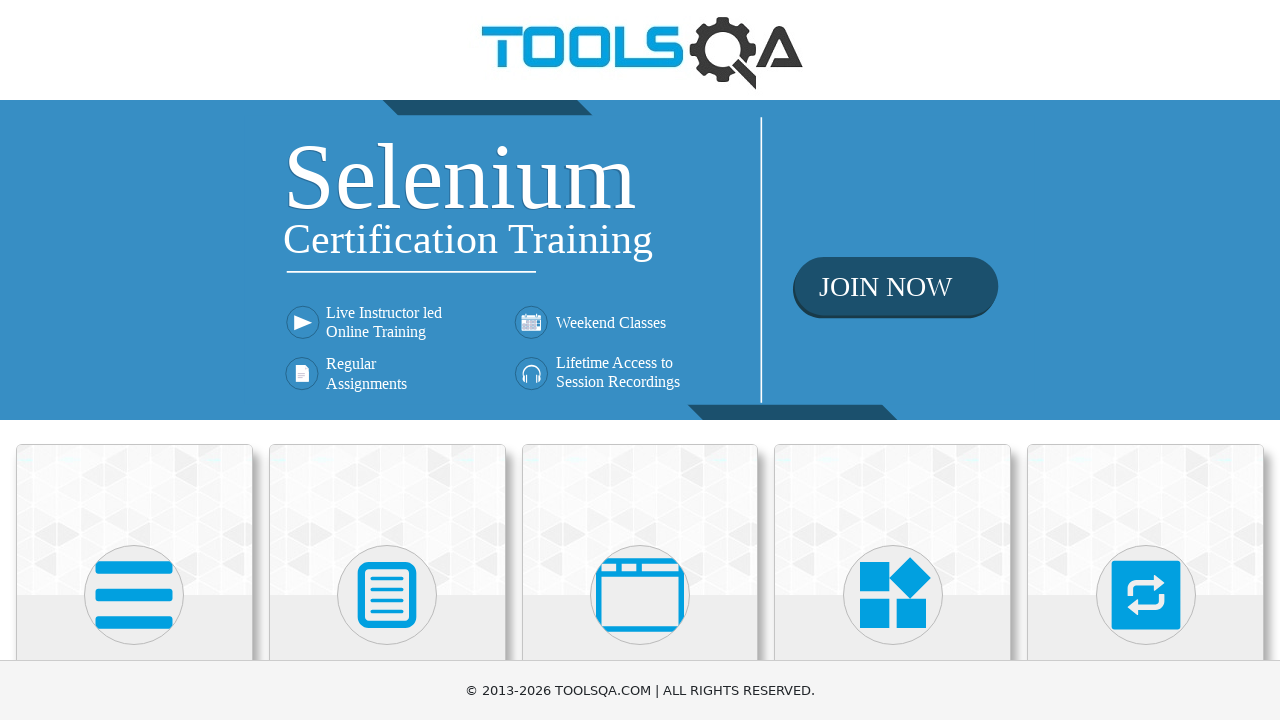

Closed the new tab
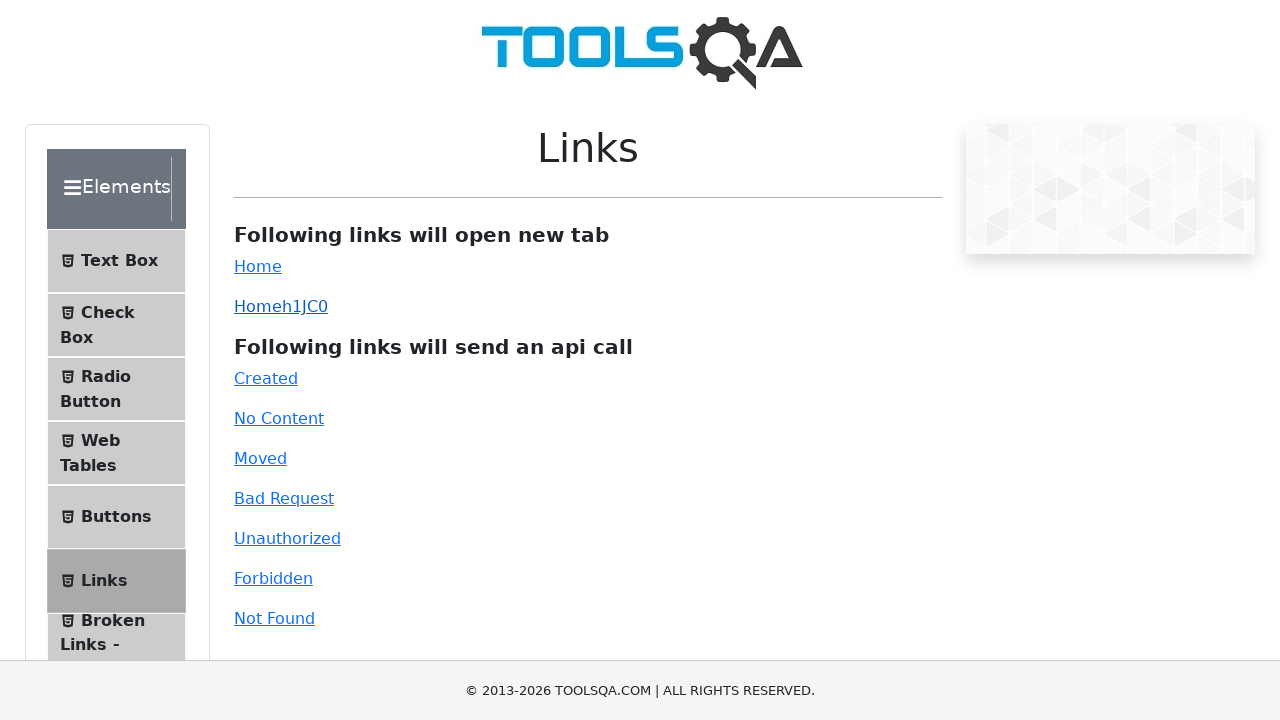

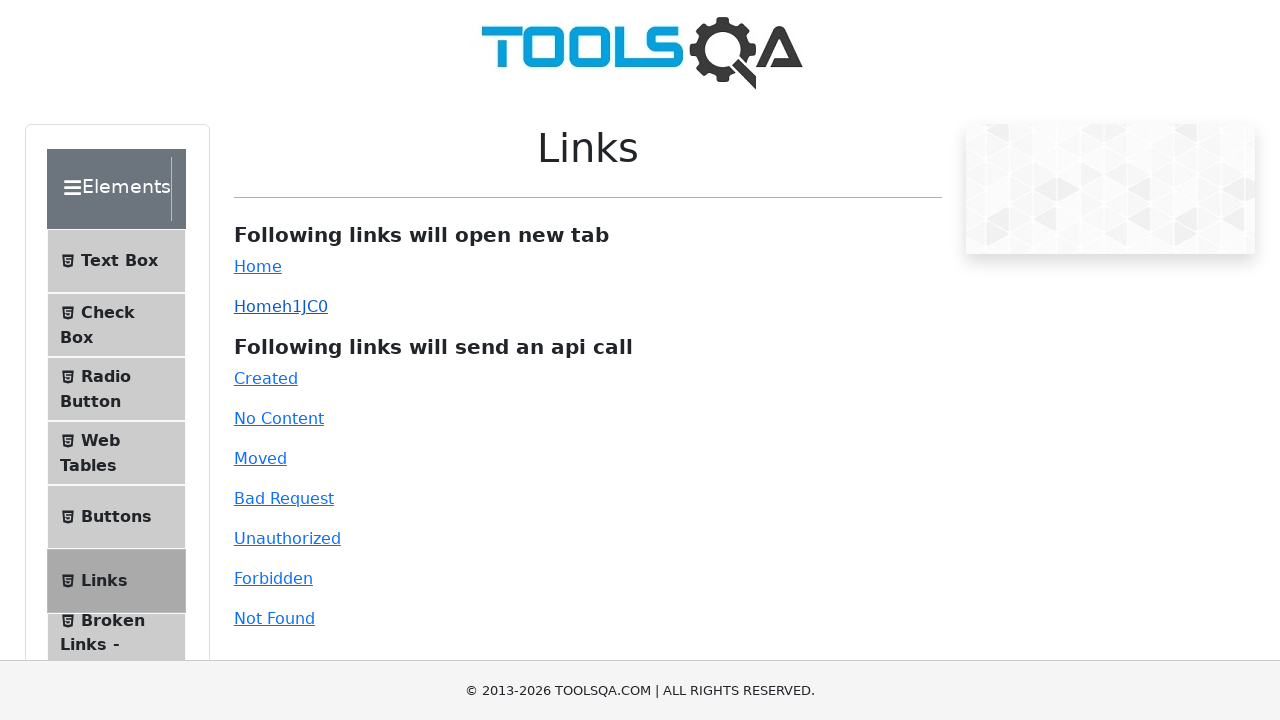